Tests mouse hover functionality on SpiceJet booking site by hovering over the Login menu and clicking on Travel Agent Login option

Starting URL: https://book.spicejet.com/

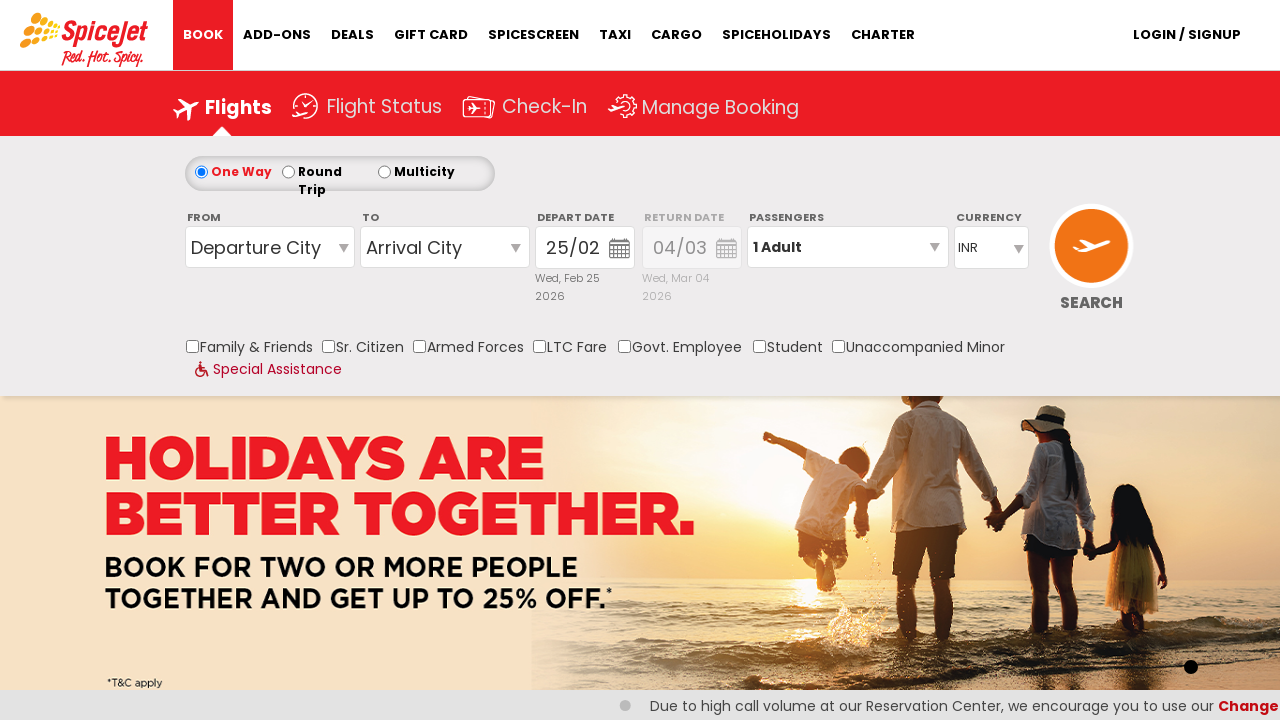

Hovered over Login menu to reveal dropdown options at (1187, 35) on a#Login
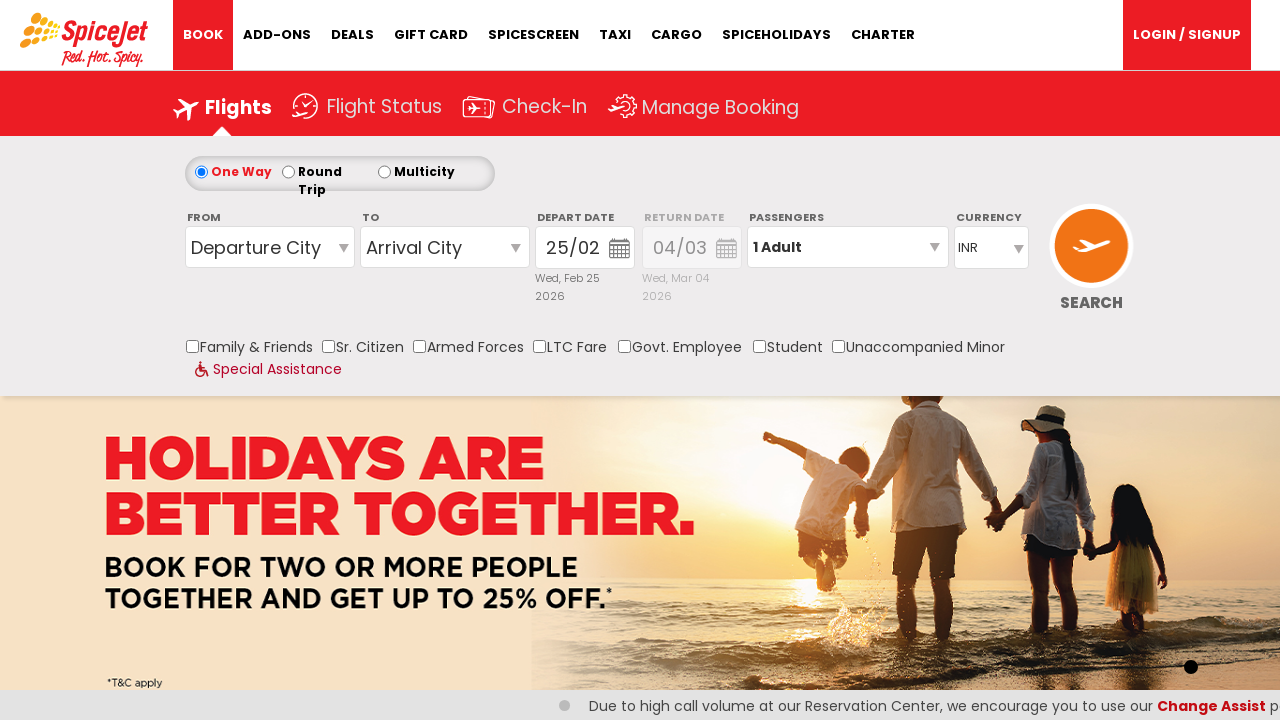

Clicked on Travel Agent Login option from dropdown at (1128, 88) on text=Travel Agent Login
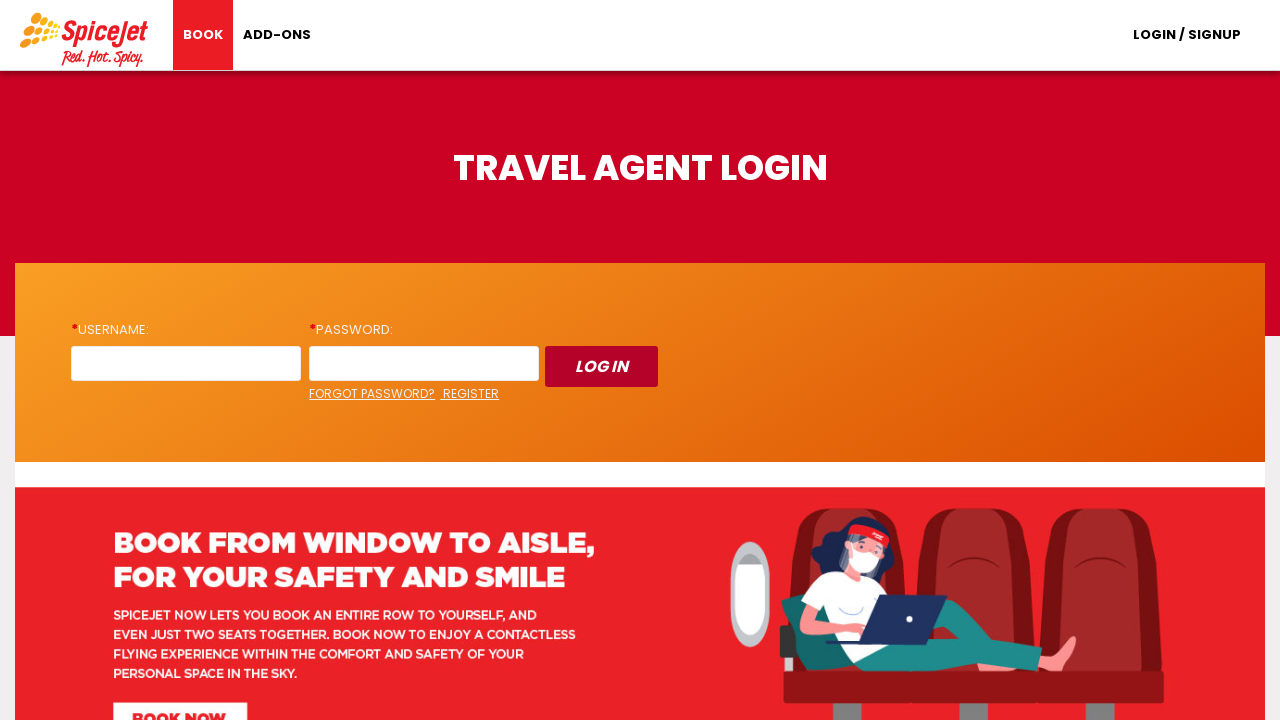

Waited for page to load completely (networkidle)
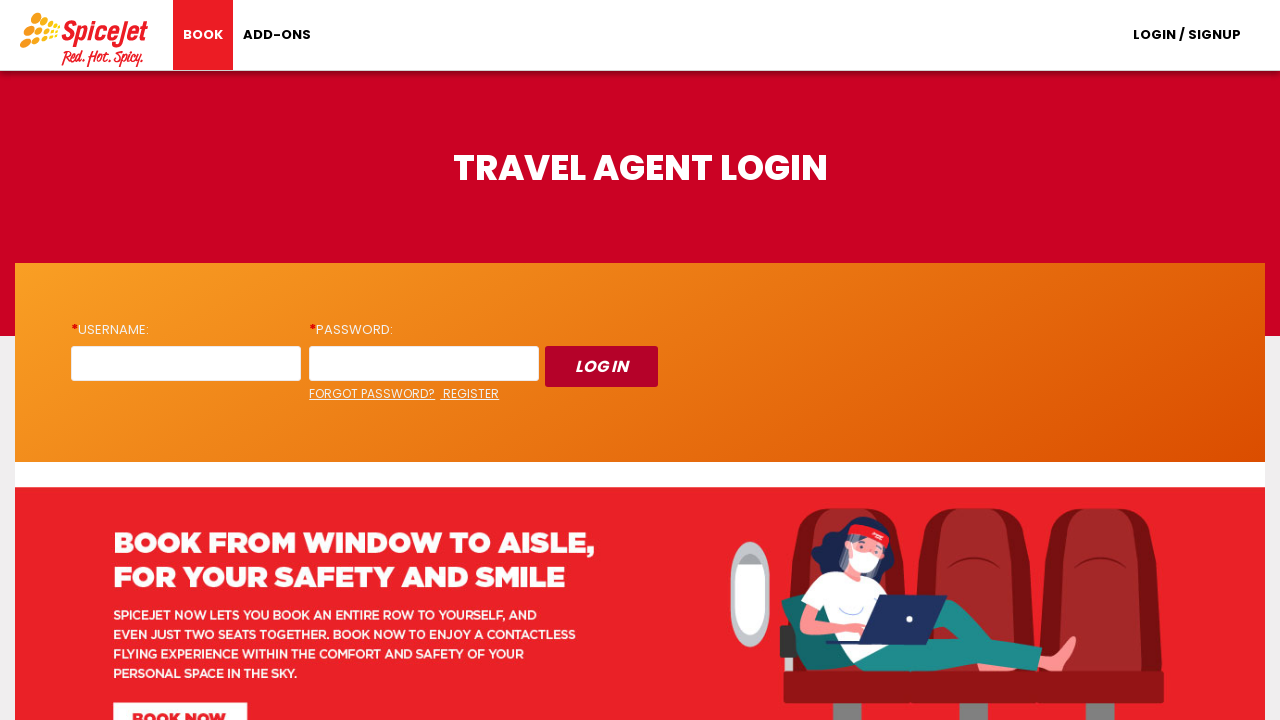

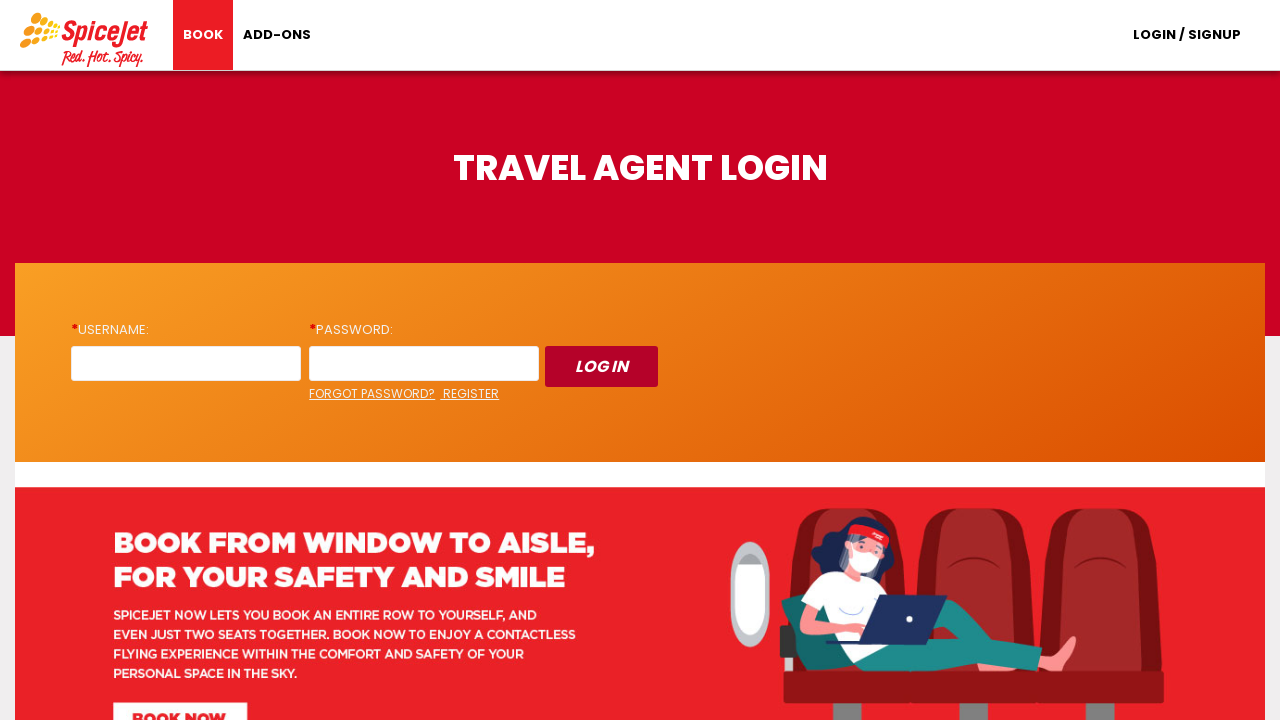